Tests form submission and verifies that JavaScript-populated content appears after submission, checking both the thank you message and the username data attribute

Starting URL: https://eviltester.github.io/synchole/form.html

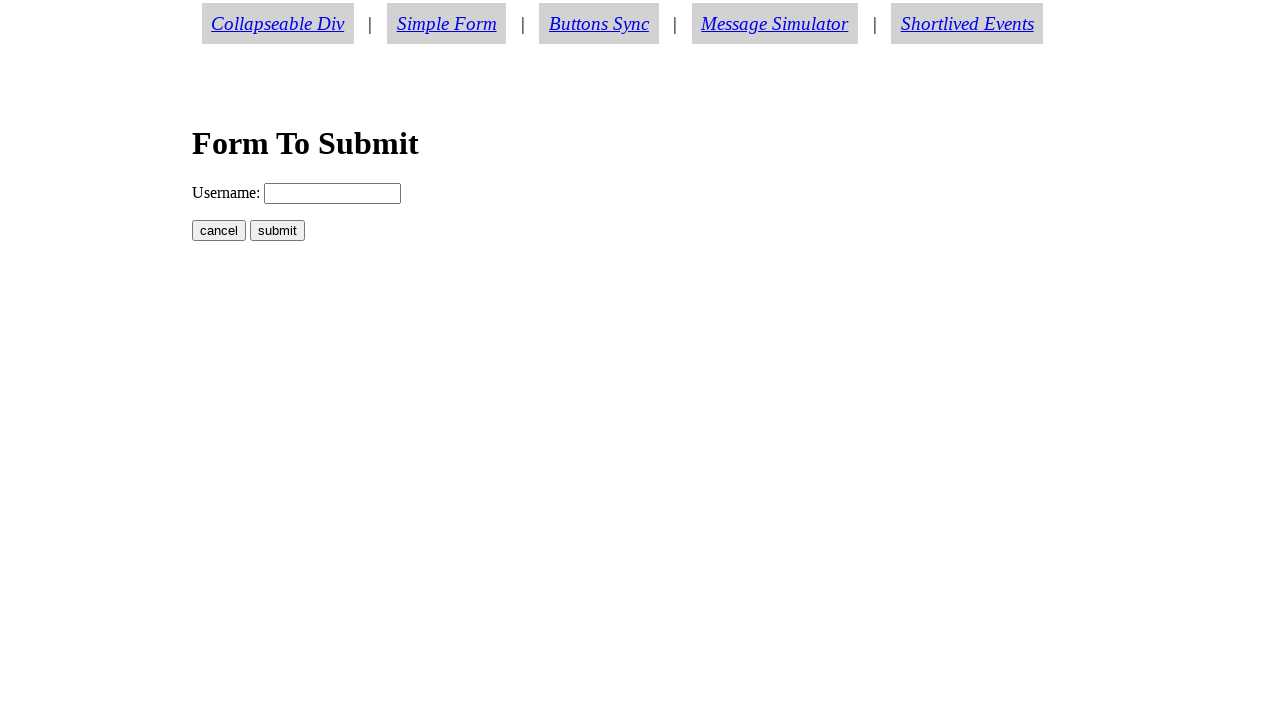

Filled username field with 'bob' on input[name='username']
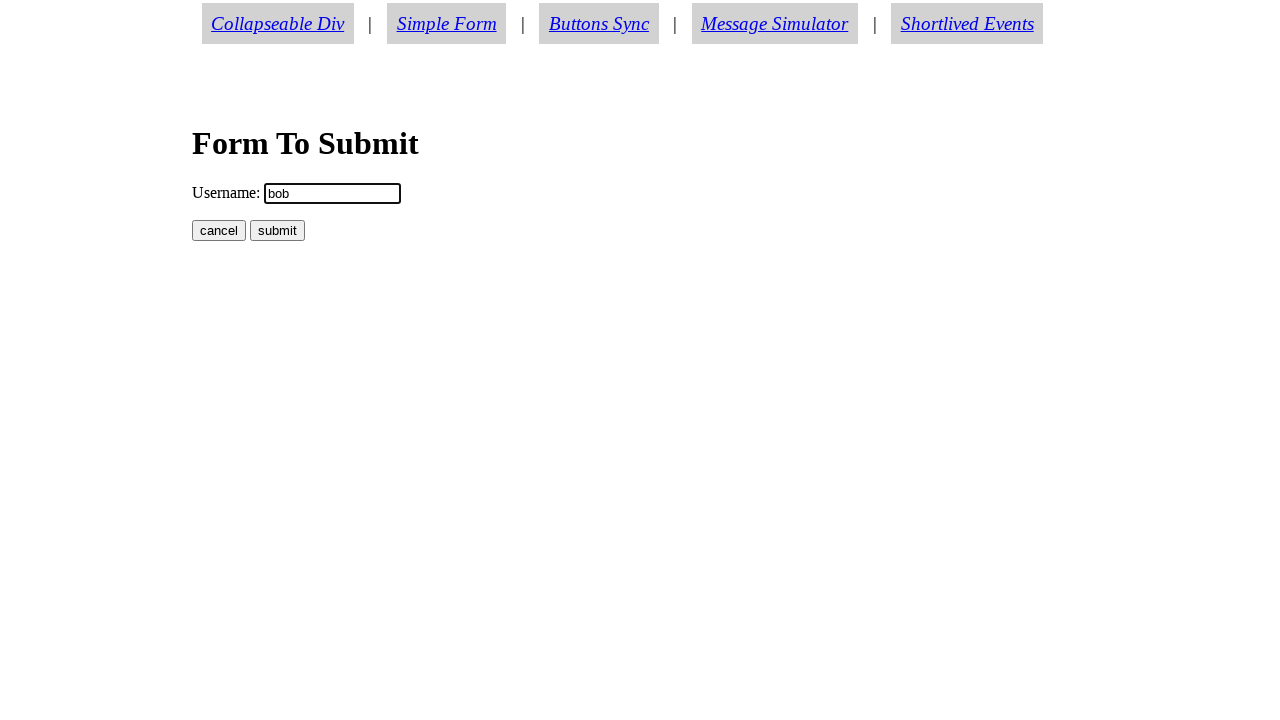

Submitted form by pressing Enter on username field on input[name='username']
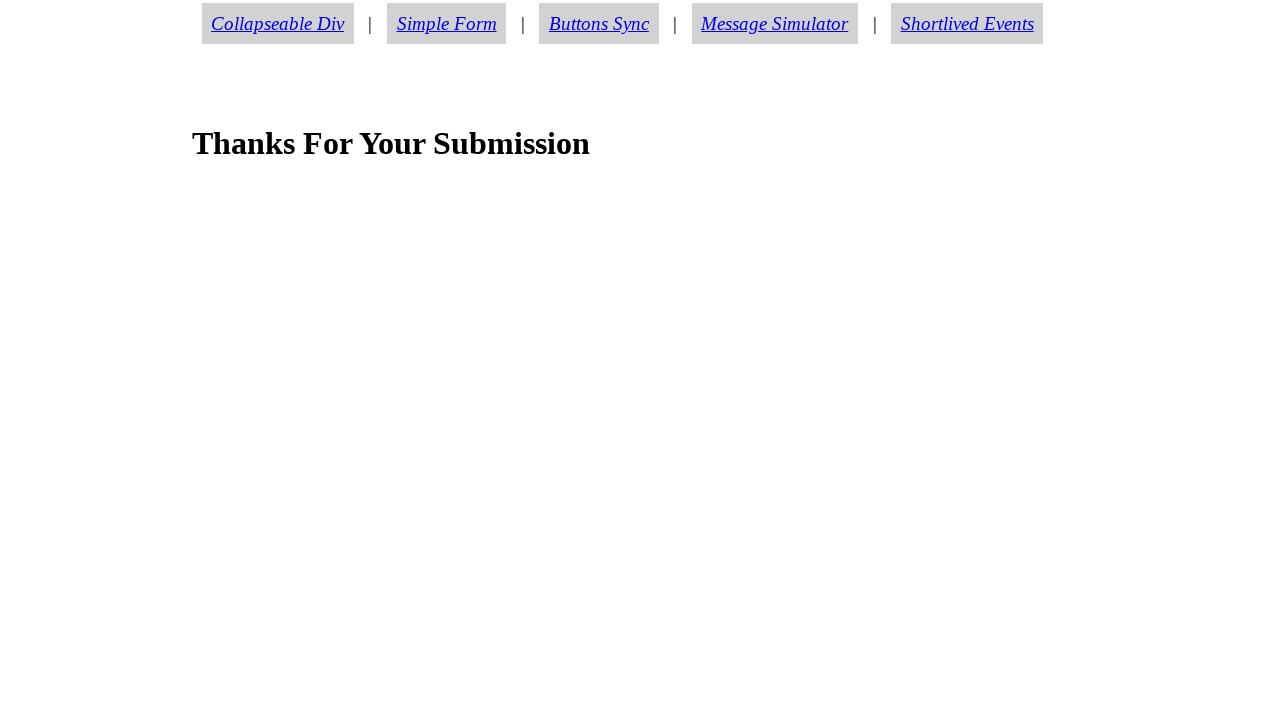

Located thanks message element
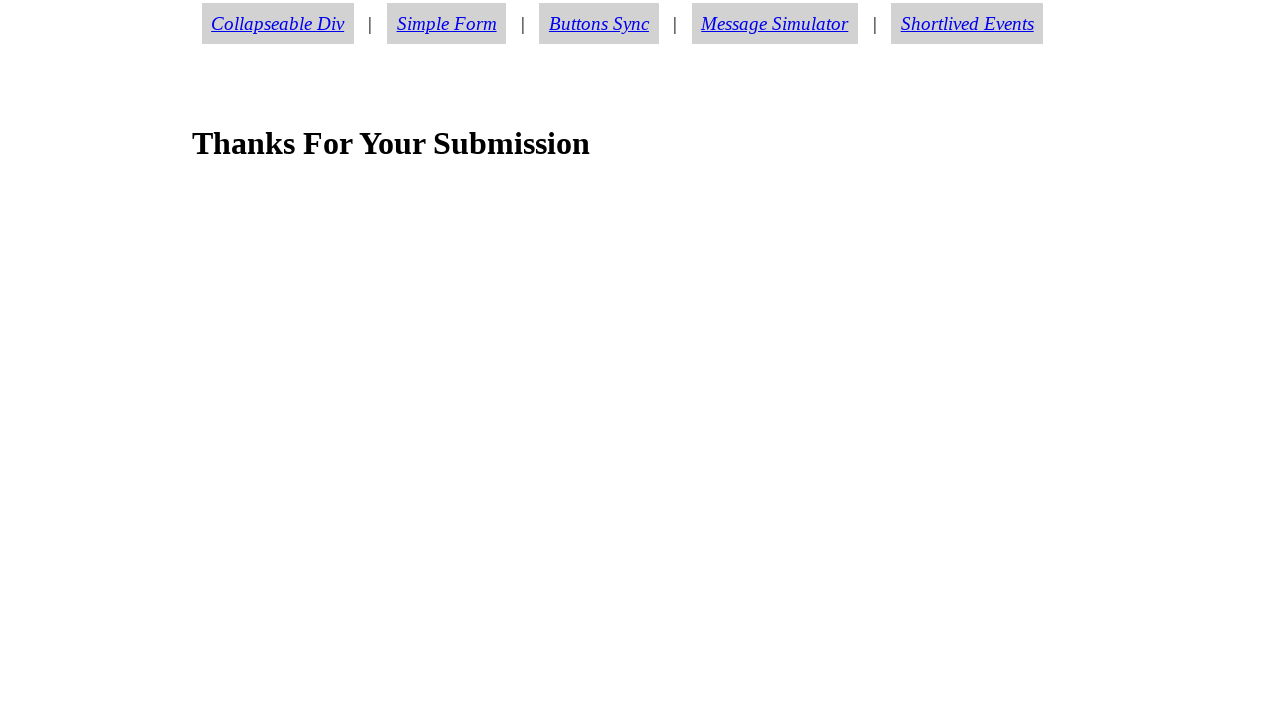

Verified thanks message displays 'Thanks For Your Submission'
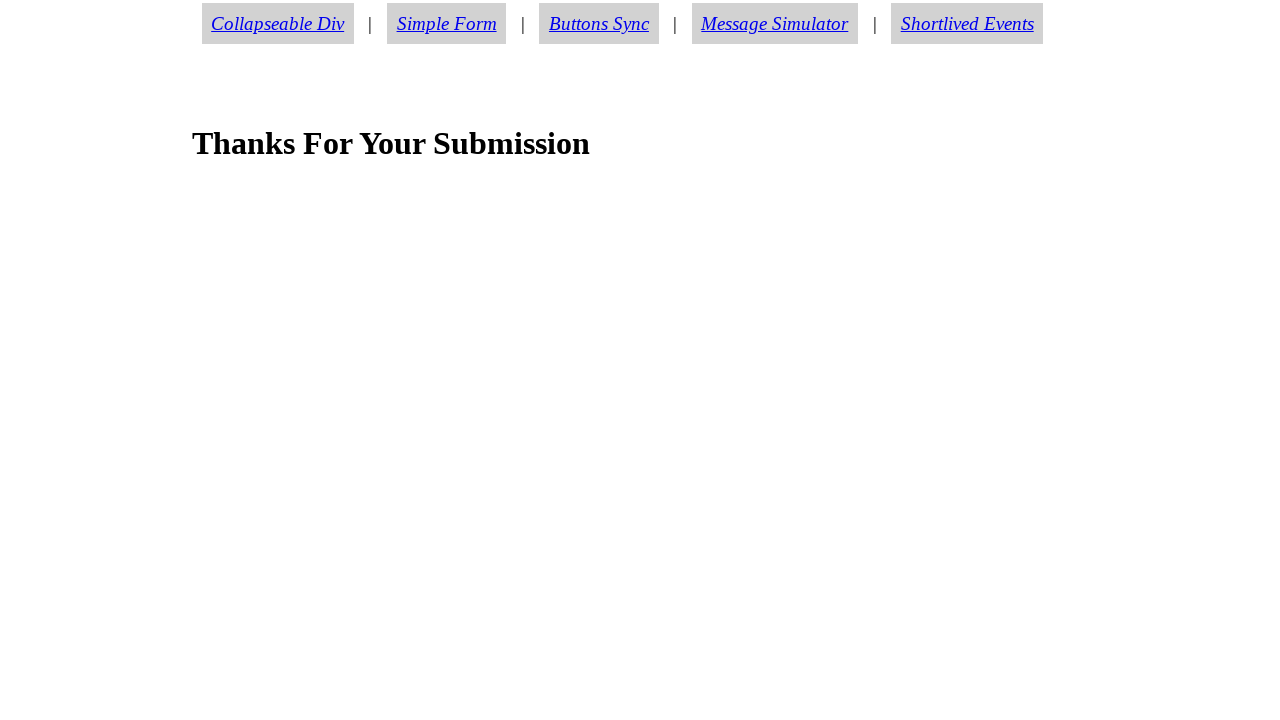

Located username data element
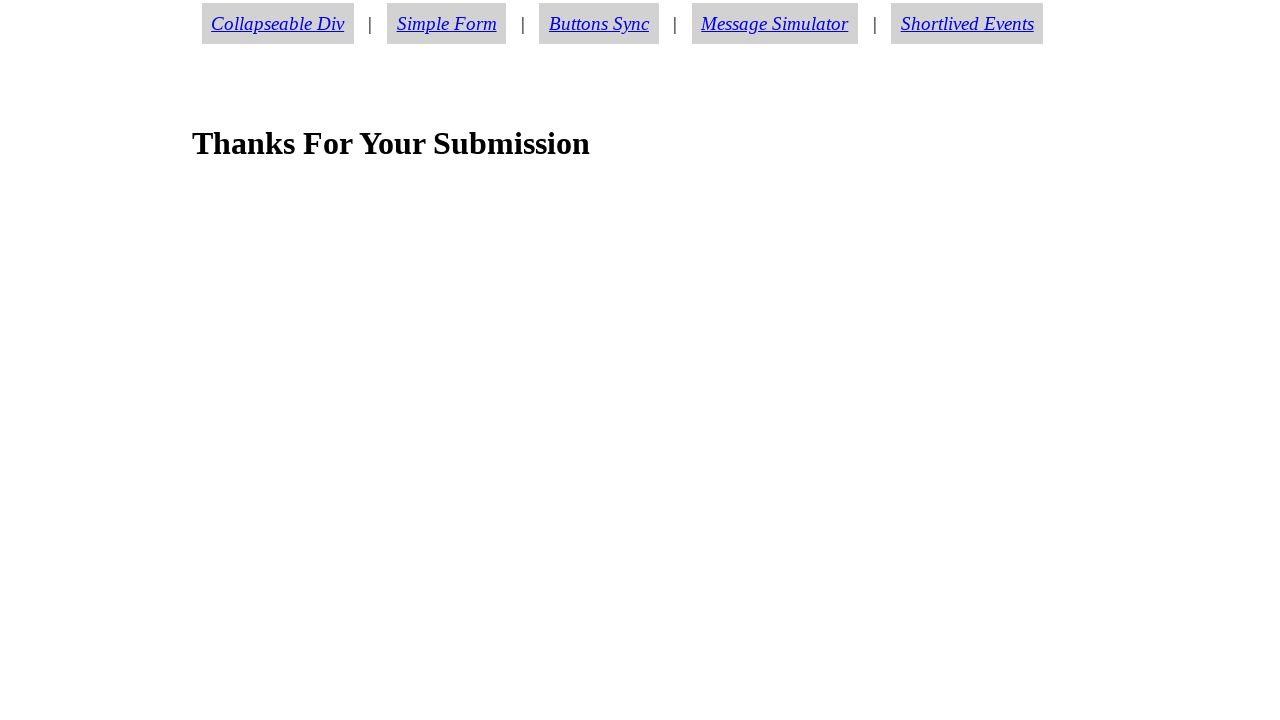

Username data element became visible after JavaScript execution
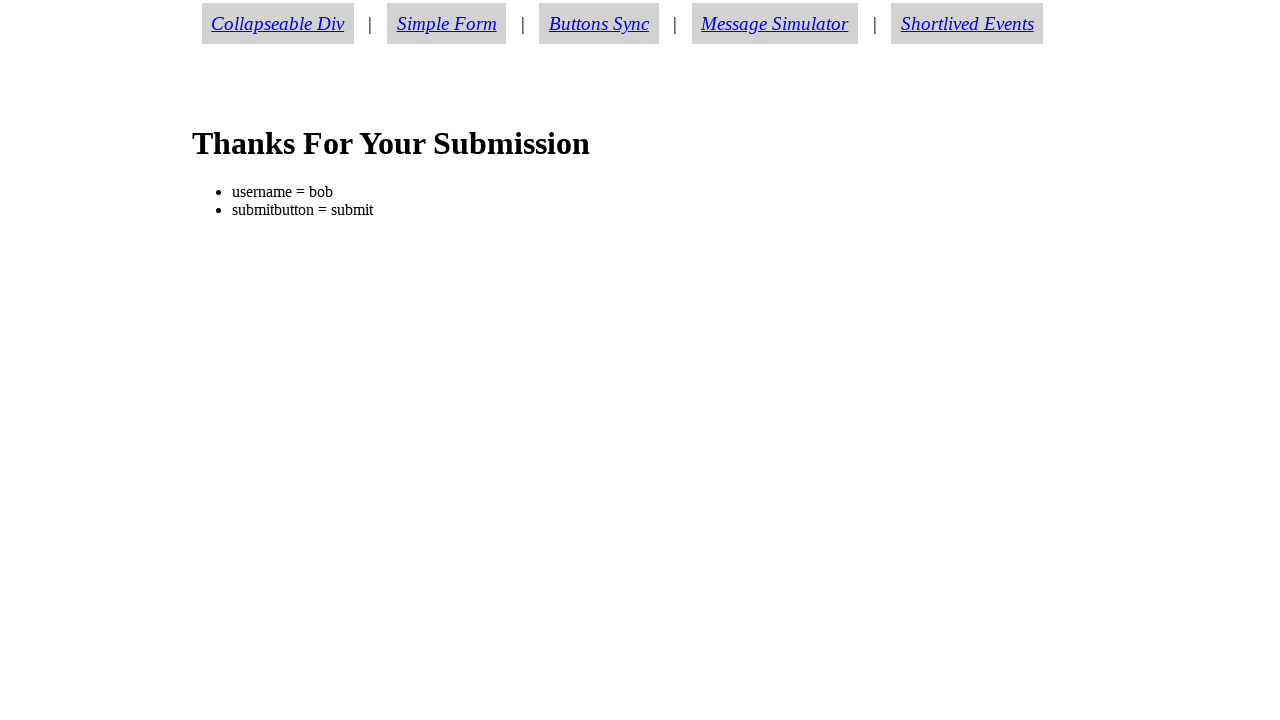

Verified username data attribute contains 'bob'
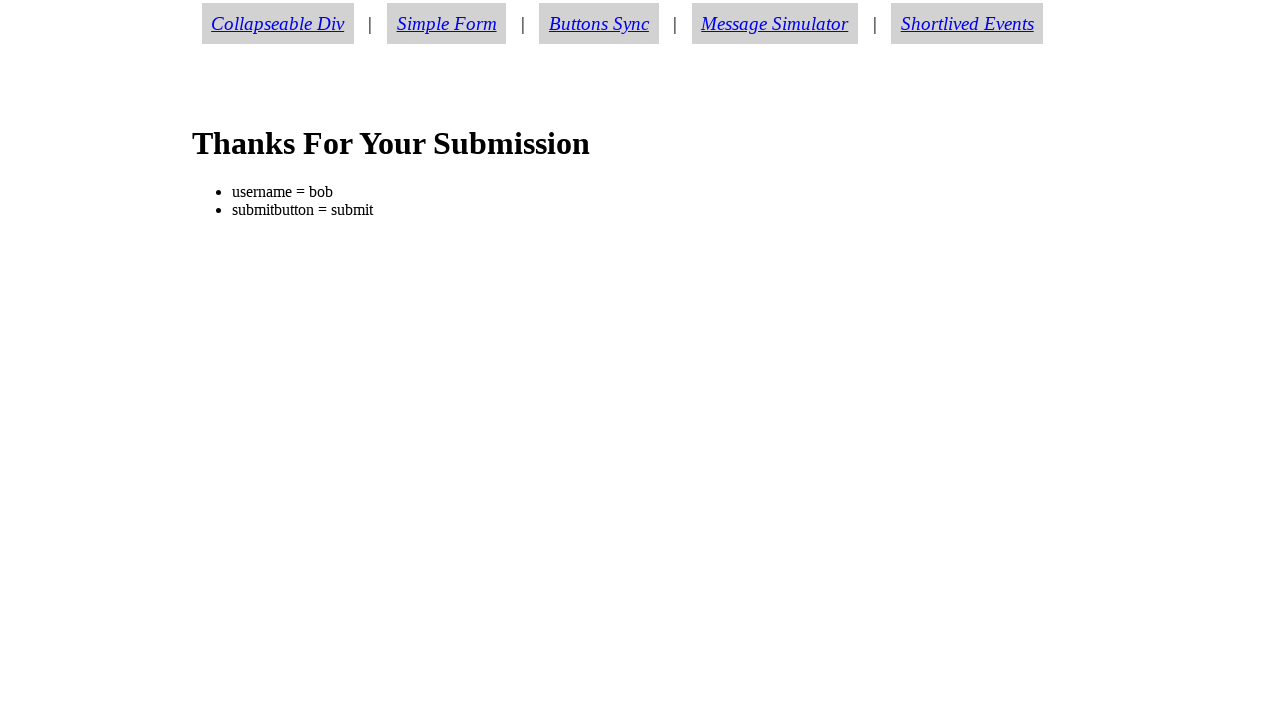

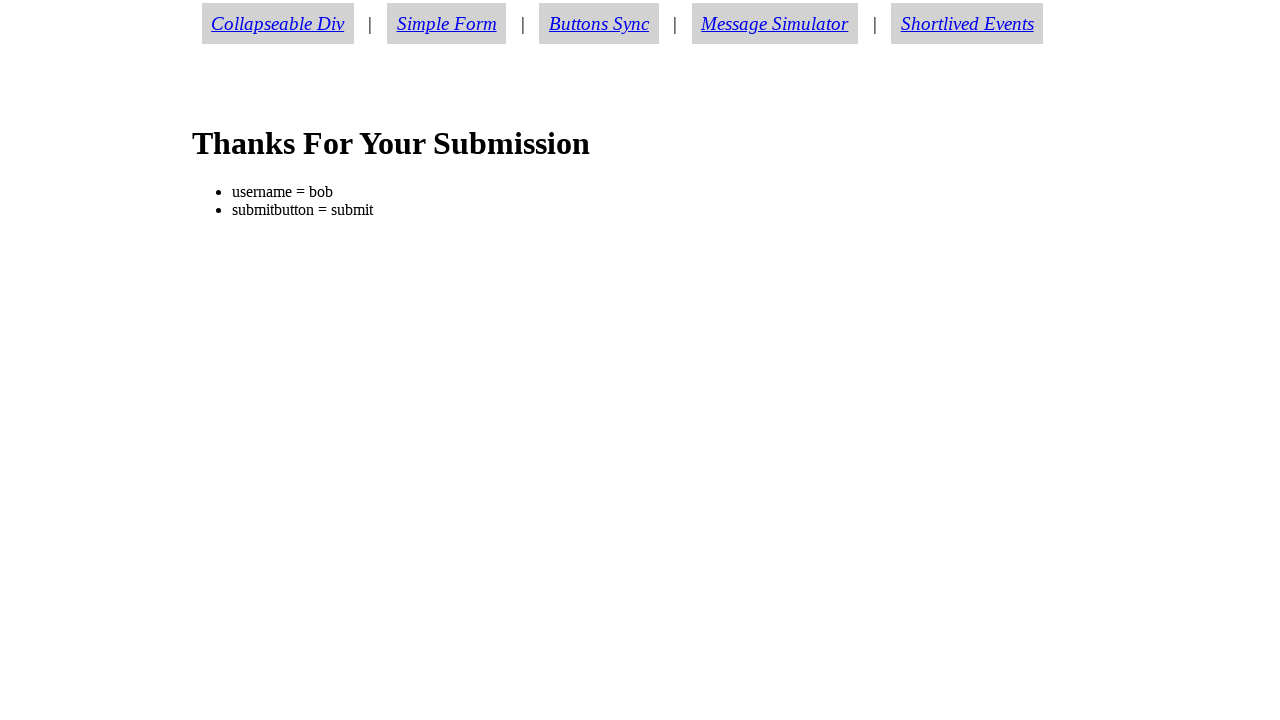